Tests radio button selection by verifying default selection and clicking to change selection

Starting URL: https://ultimateqa.com/sample-application-lifecycle-sprint-3/

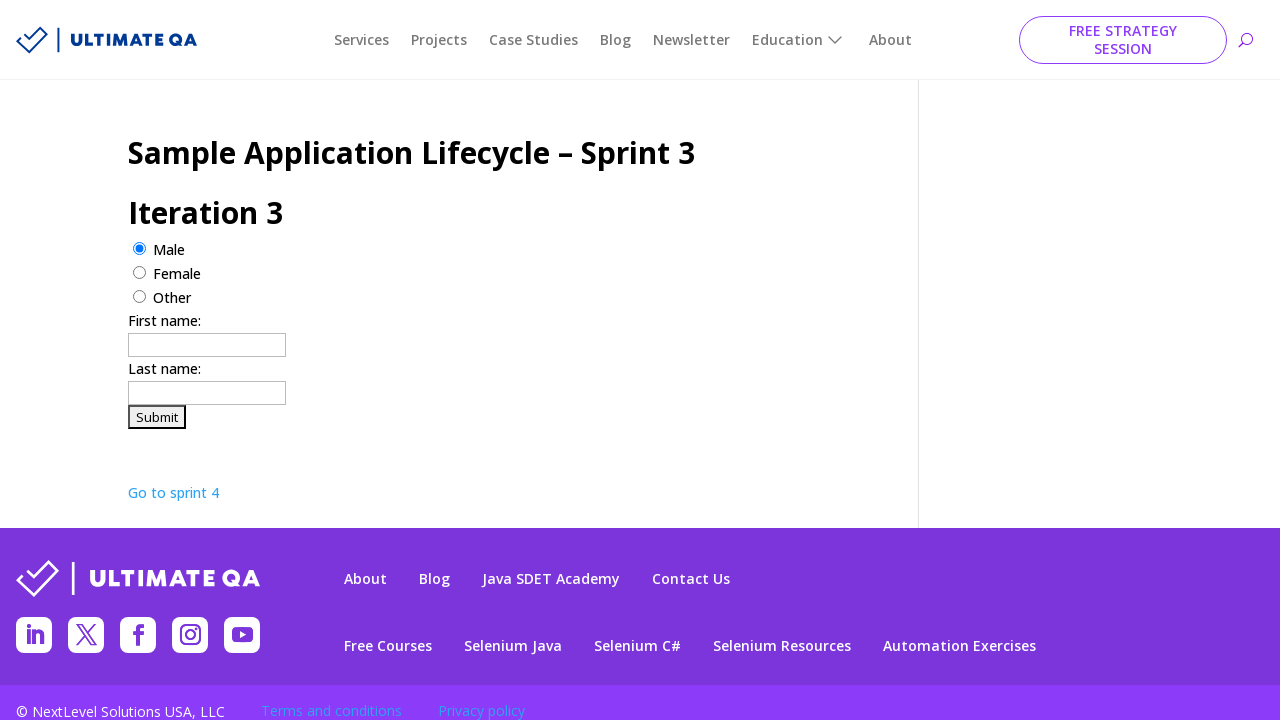

Waited for male radio button to be present
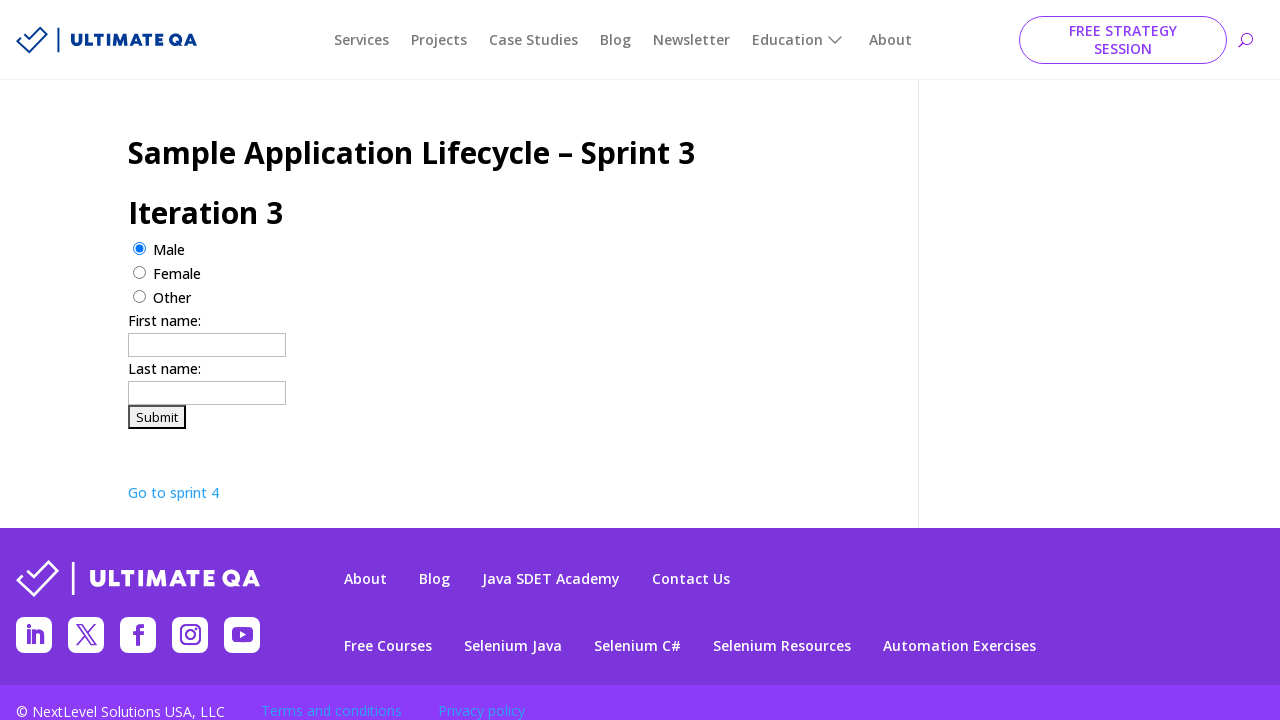

Waited for female radio button to be present
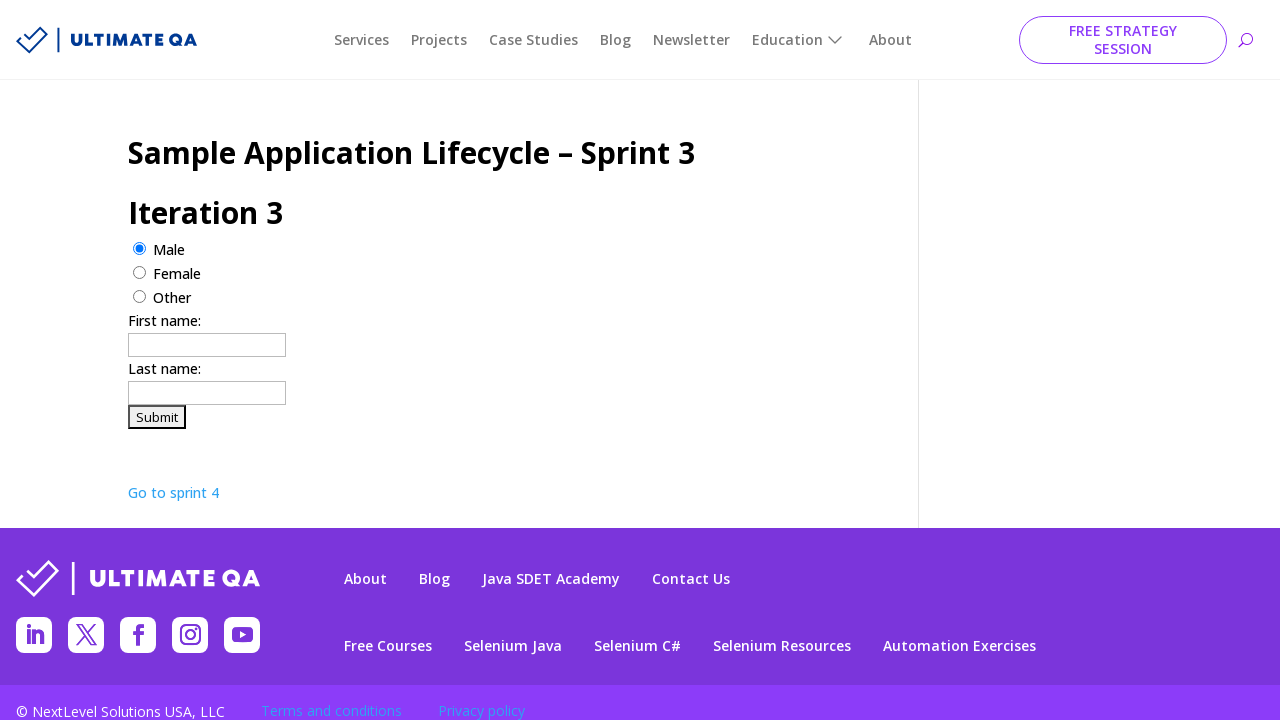

Clicked female radio button to change selection at (140, 272) on [name=gender][value=female]
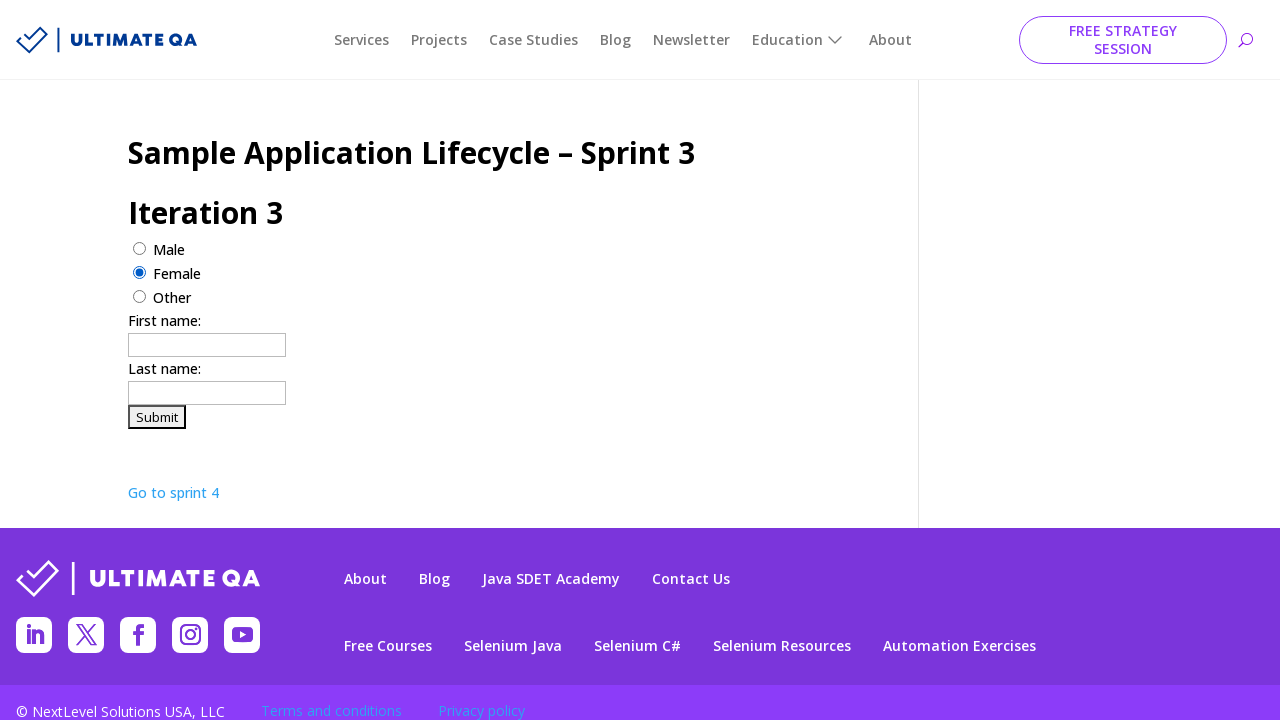

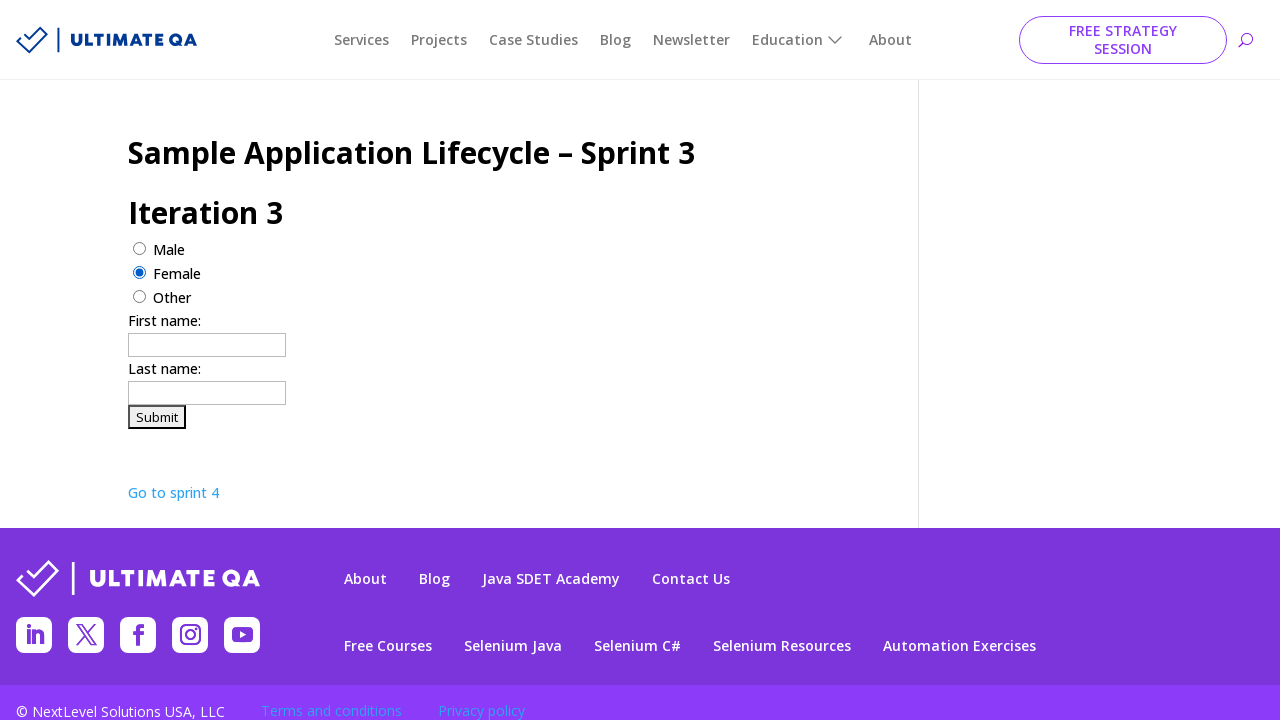